Tests a scrollable table by scrolling the page and table element, extracting numeric values from table cells, calculating their sum, and verifying it matches the displayed total amount.

Starting URL: https://rahulshettyacademy.com/AutomationPractice/

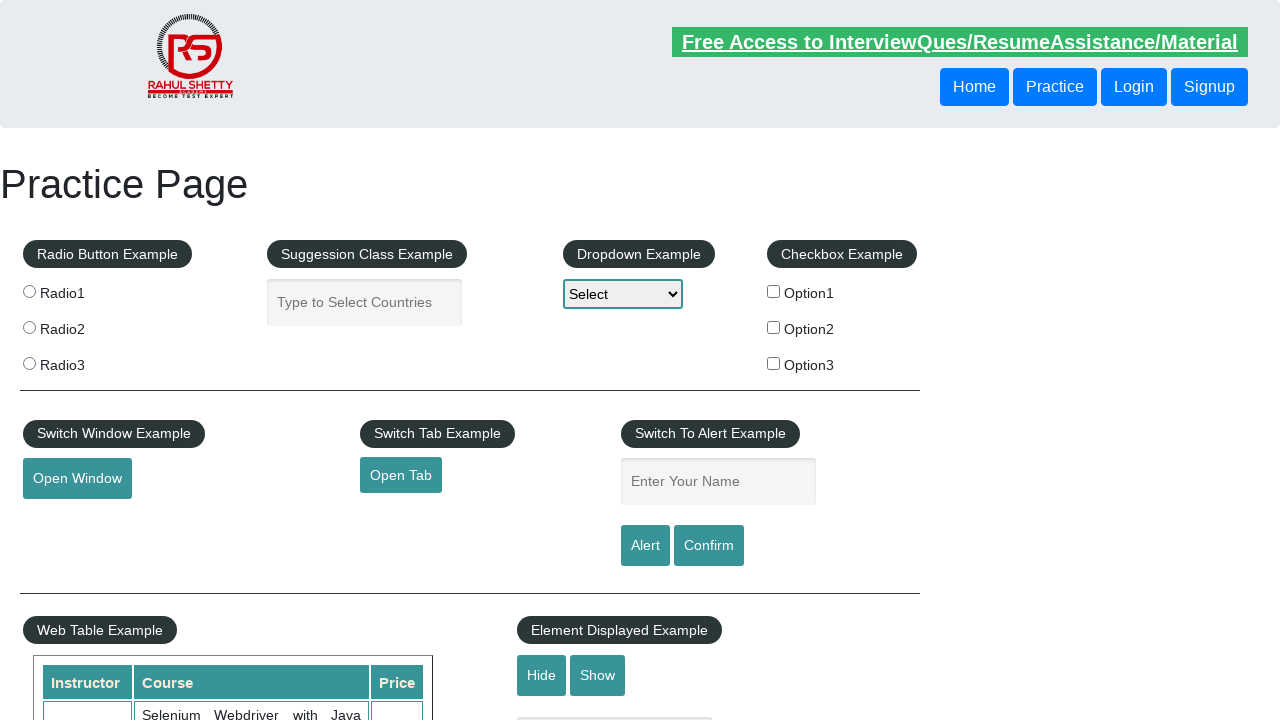

Scrolled page down 600px to the table section
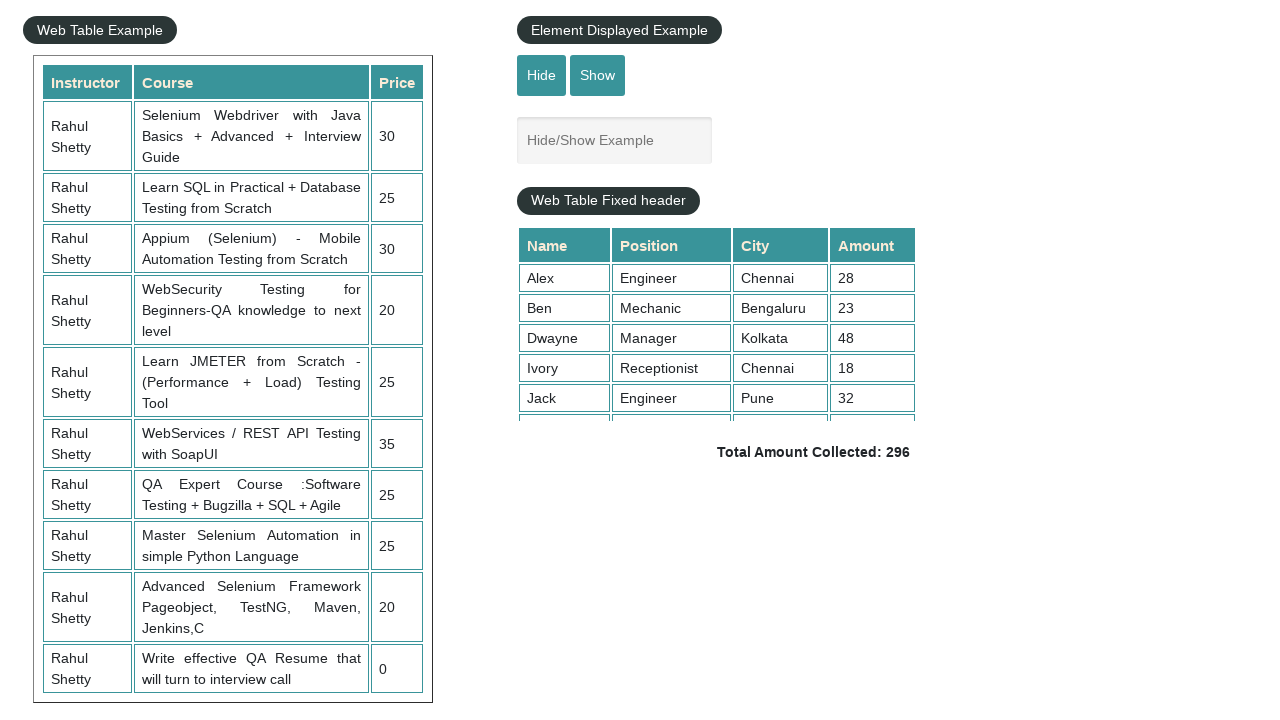

Scrolled inside table container to load all rows
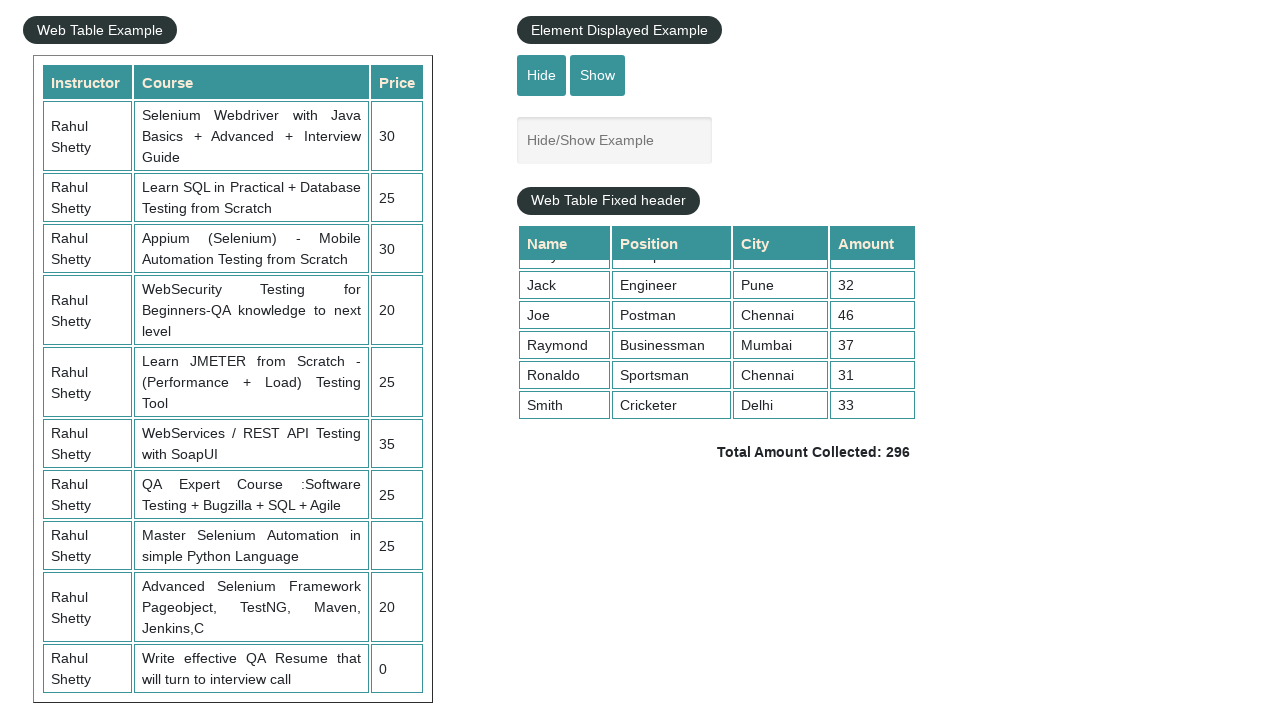

Waited for table cells in 4th column to be visible
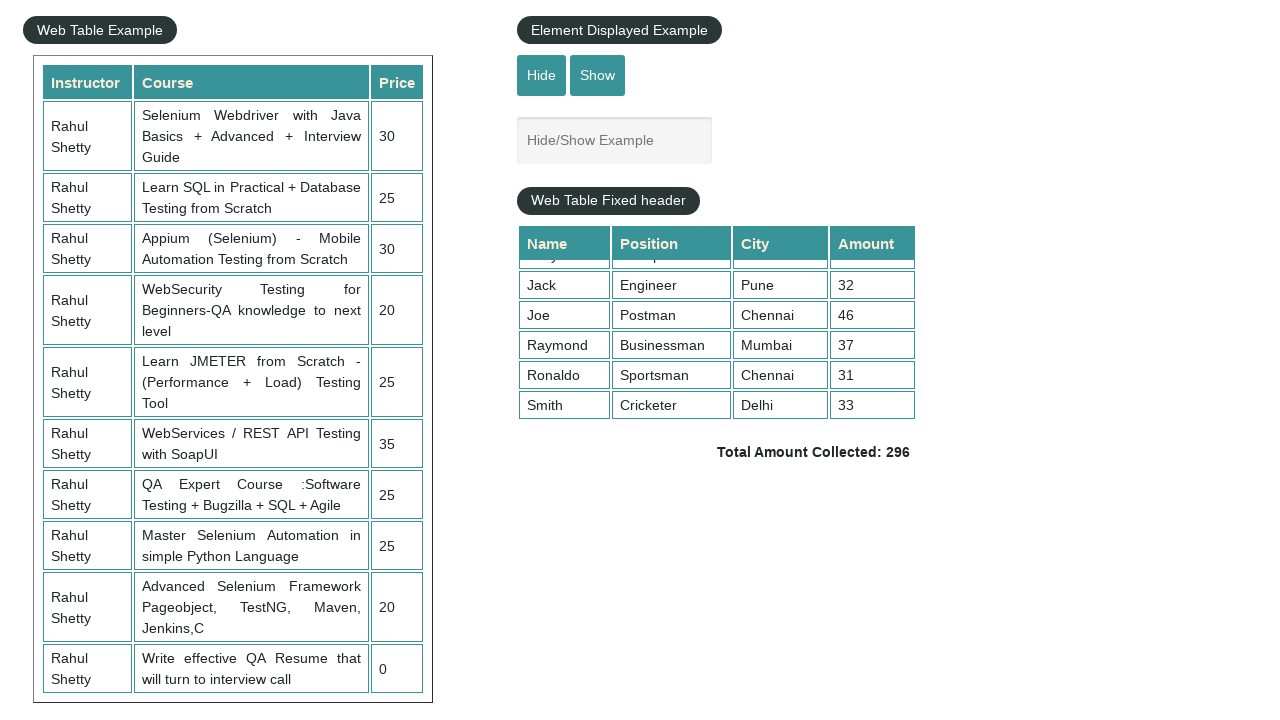

Retrieved all values from 4th column - found 9 cells
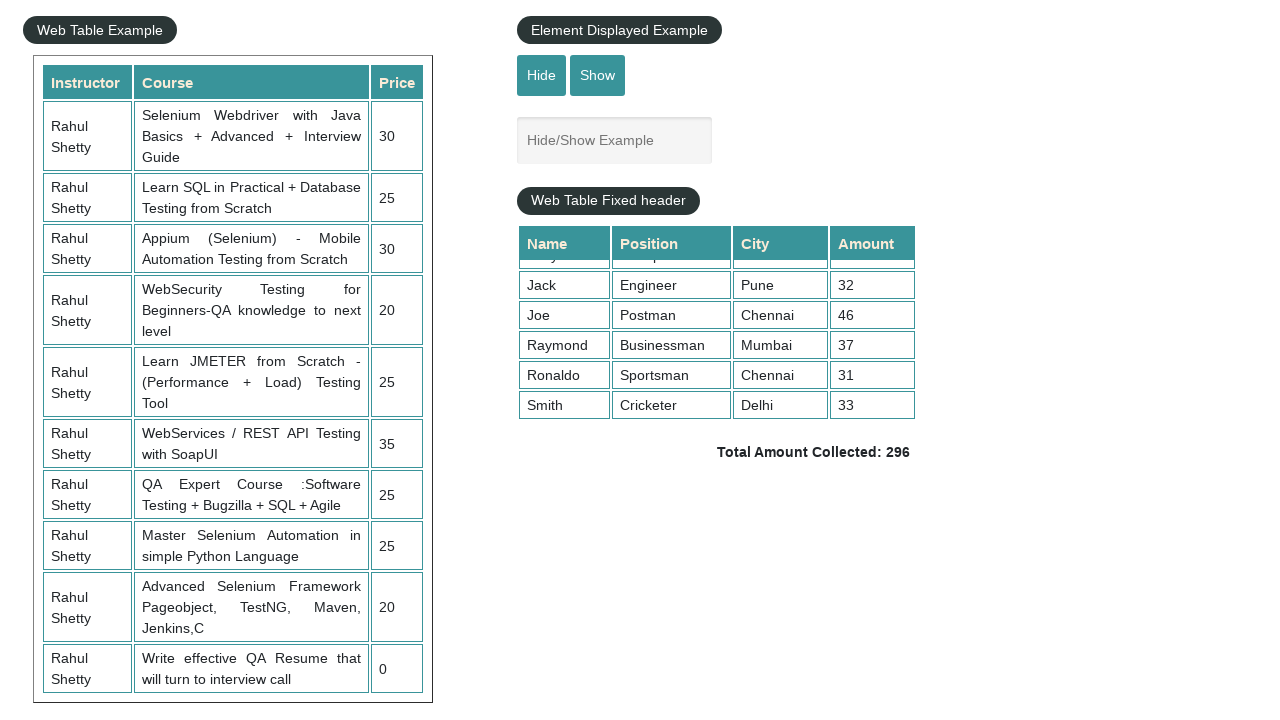

Calculated sum of all table cell values: 296
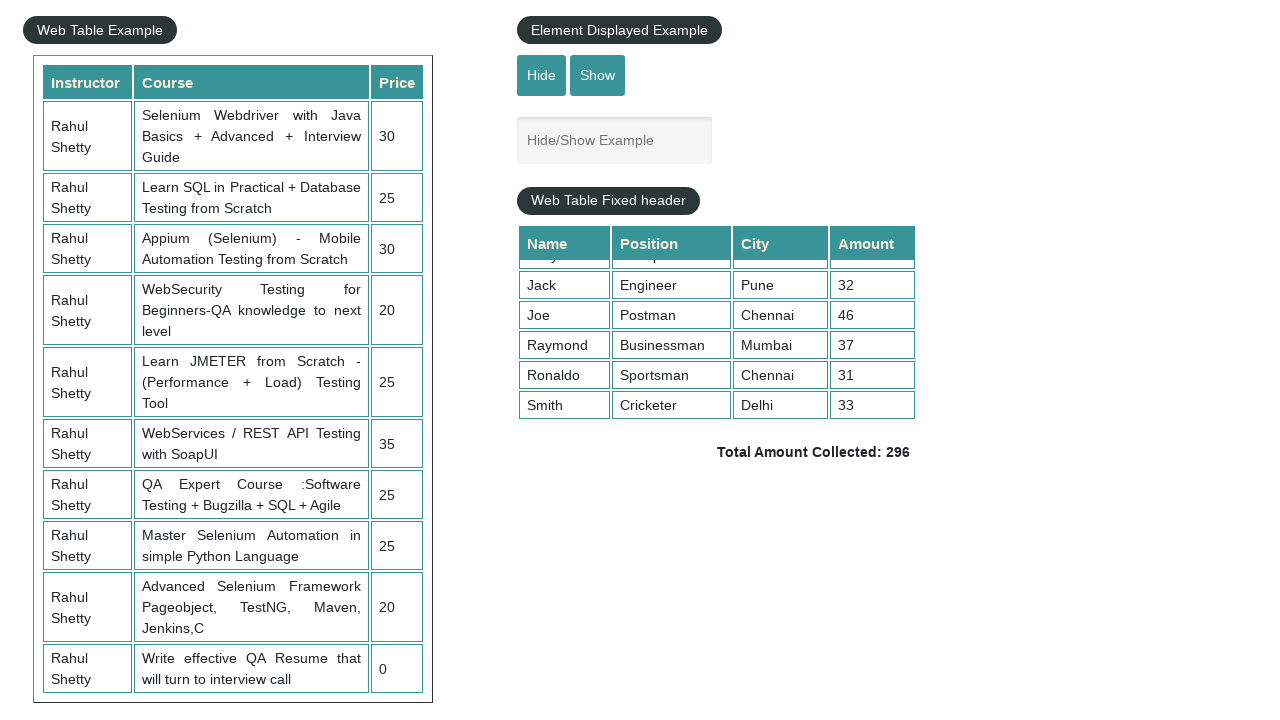

Located the total amount display element
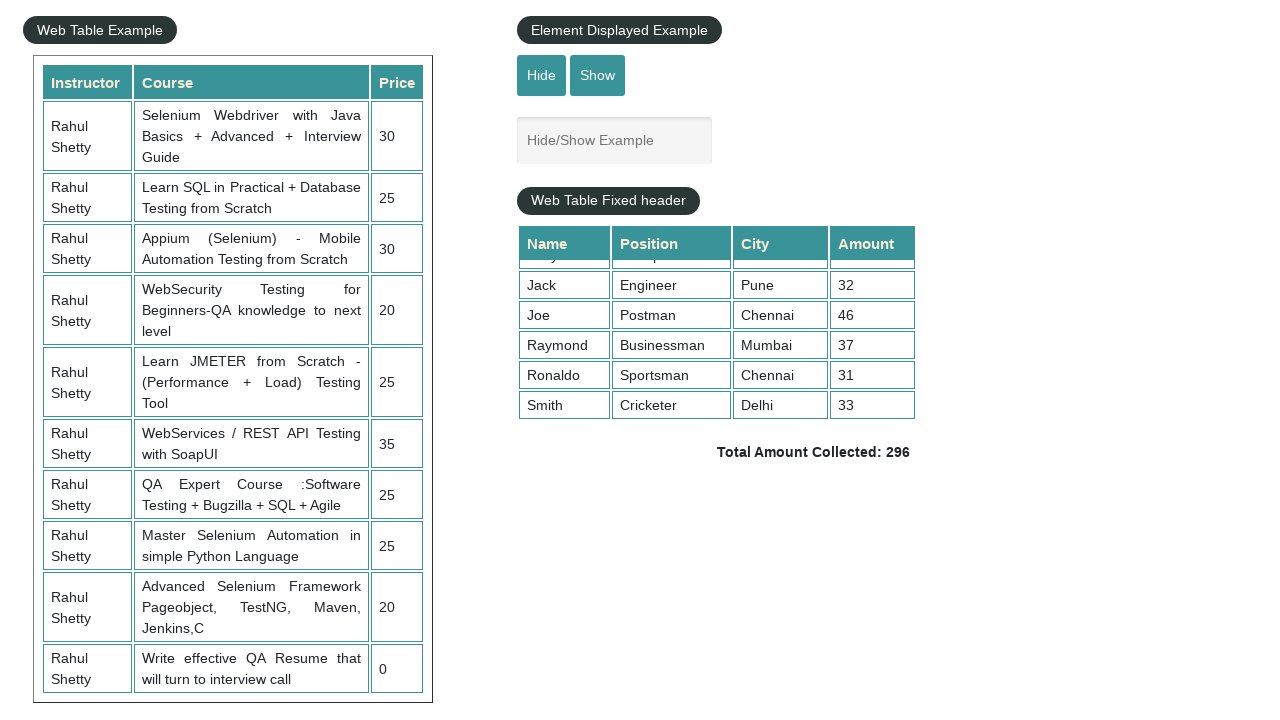

Extracted displayed total amount: 296
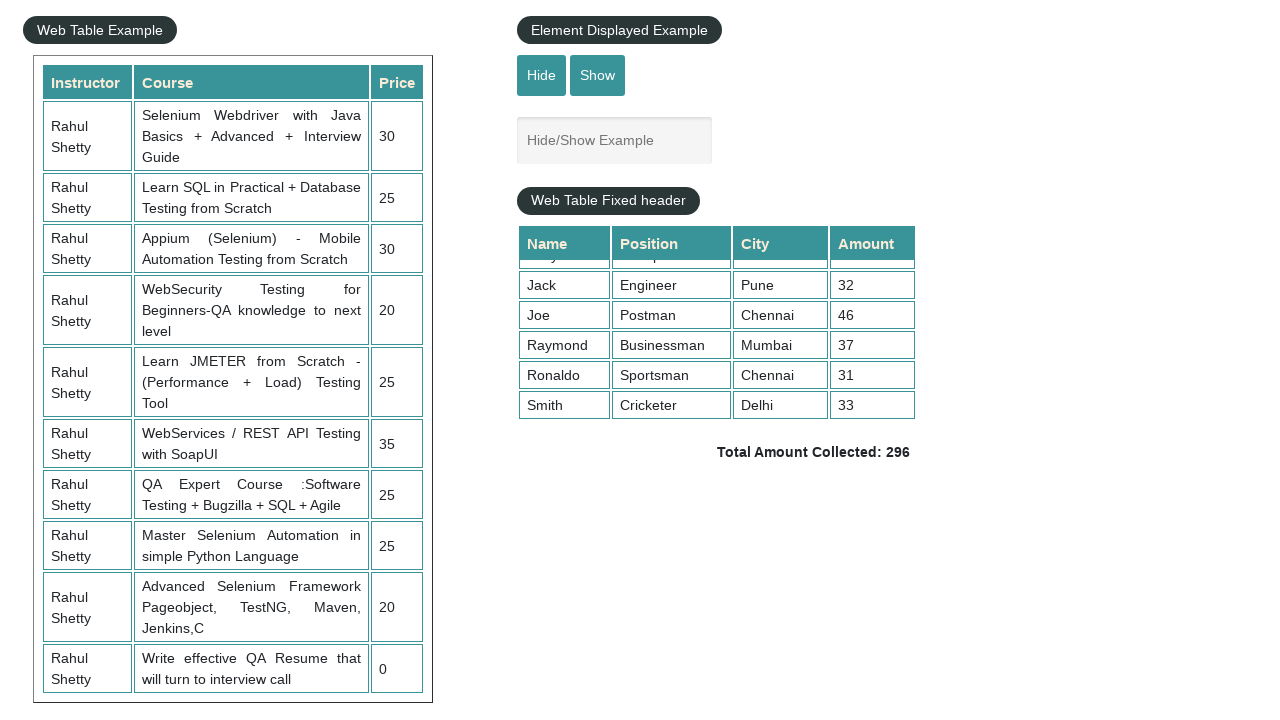

Verified calculated sum (296) matches displayed total (296)
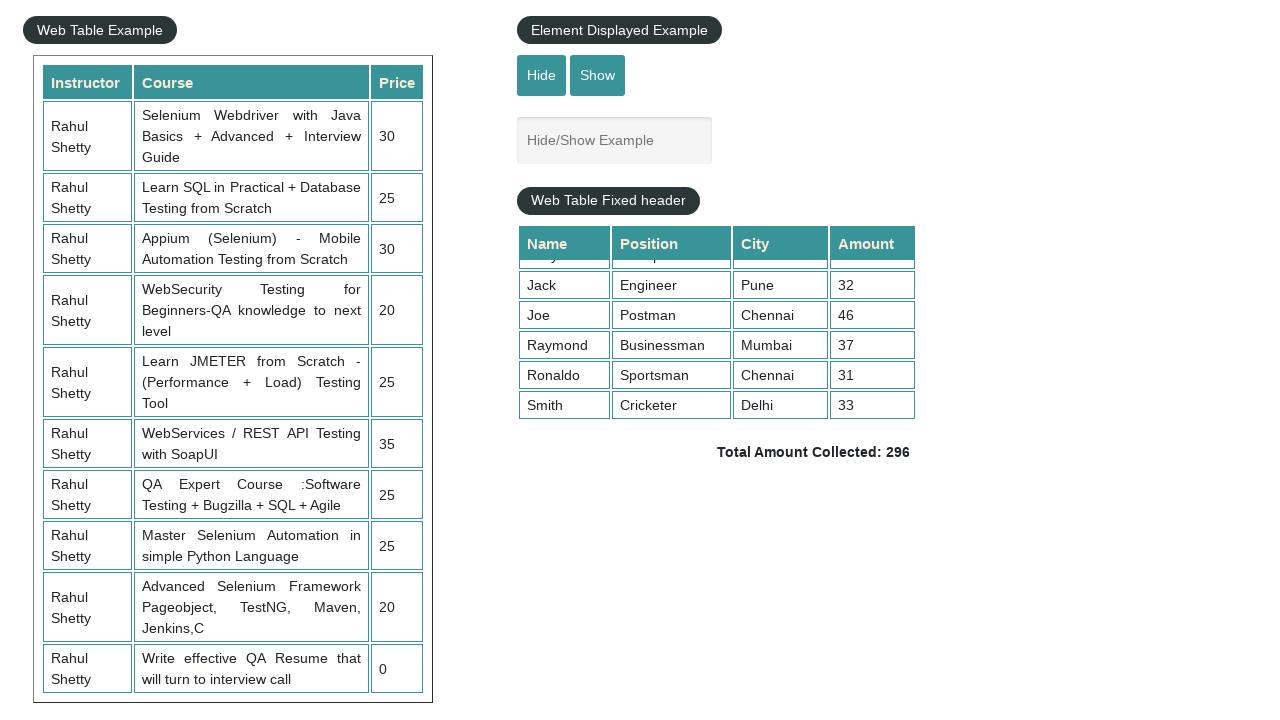

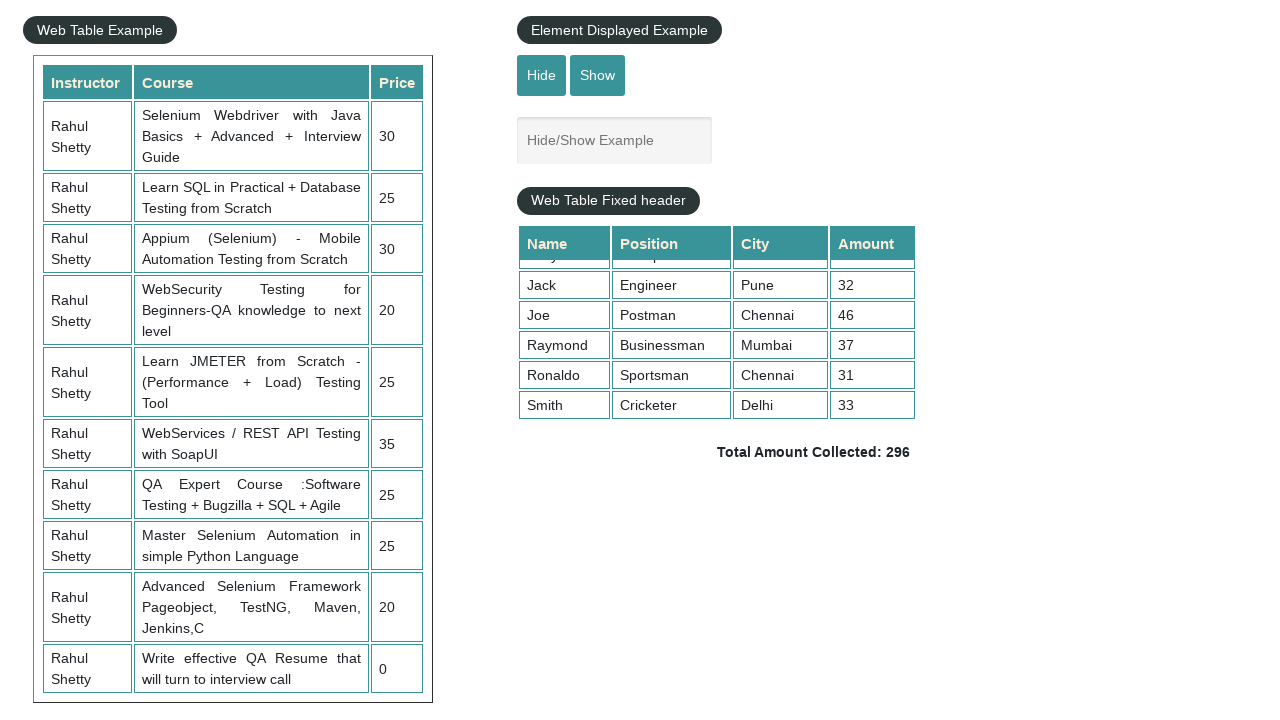